Tests drag and drop functionality by dragging column-a element to column-b element

Starting URL: http://the-internet.herokuapp.com/drag_and_drop

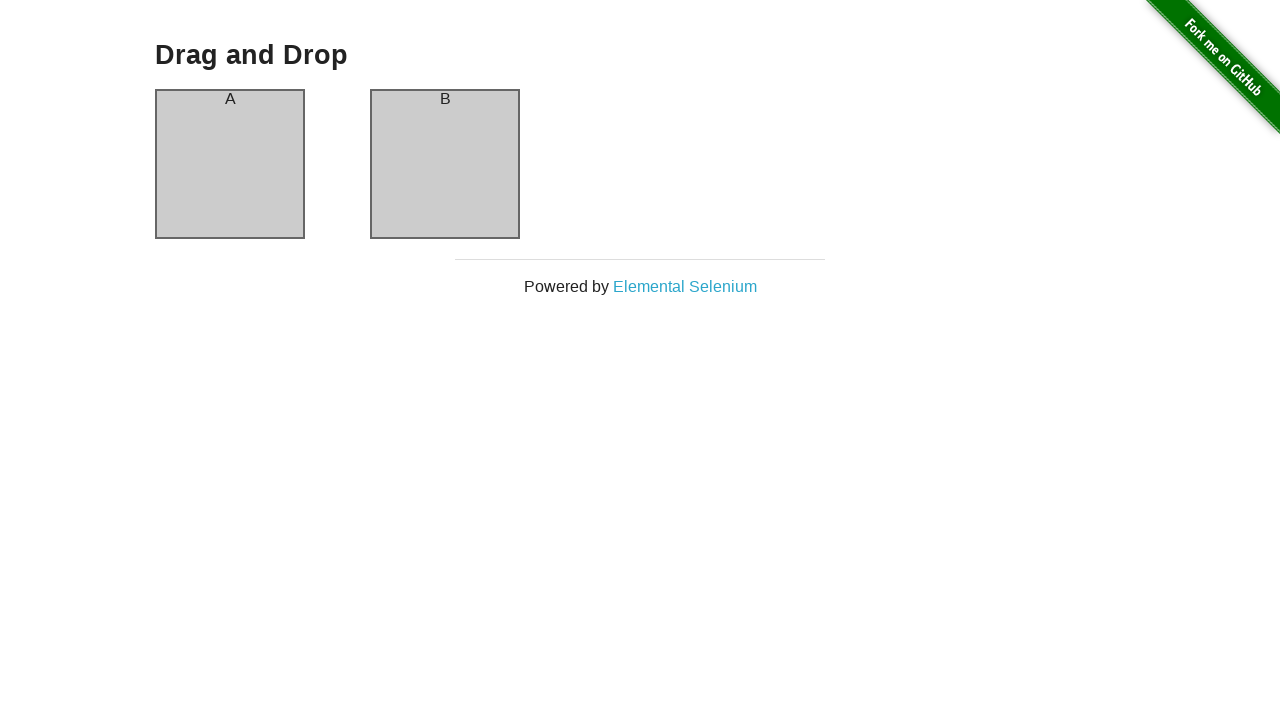

Located source element (column-a)
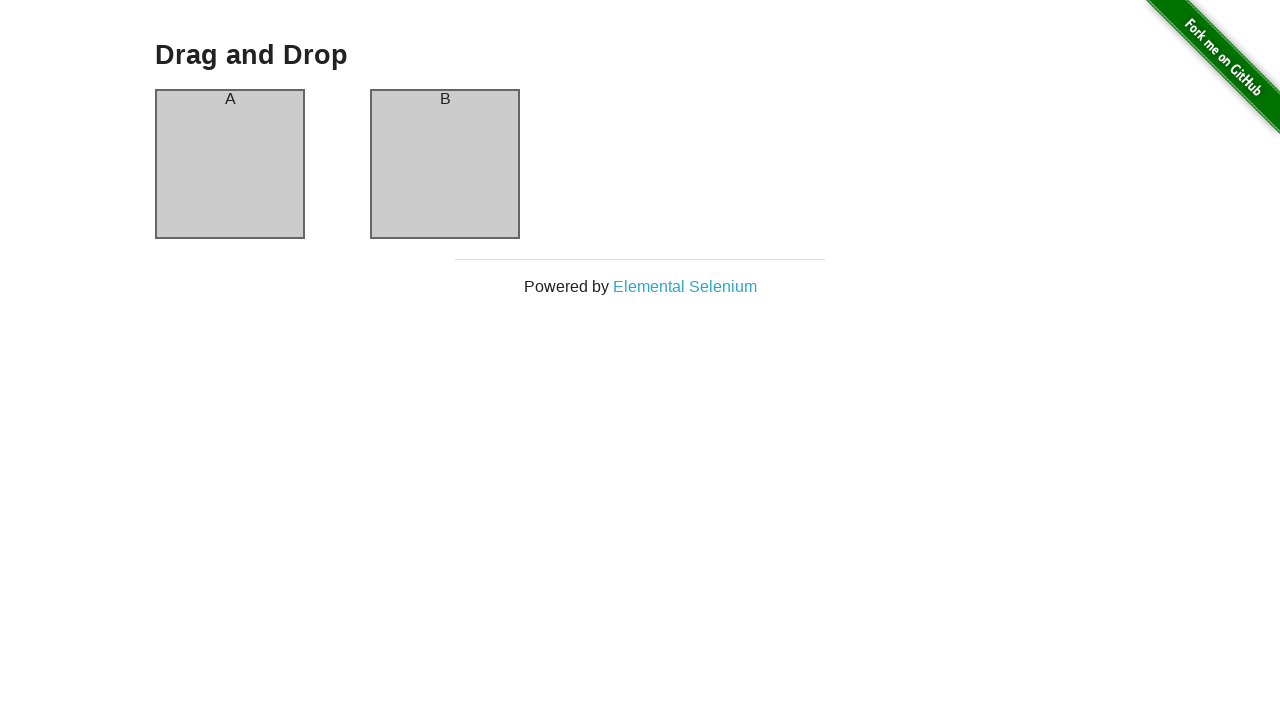

Located target element (column-b)
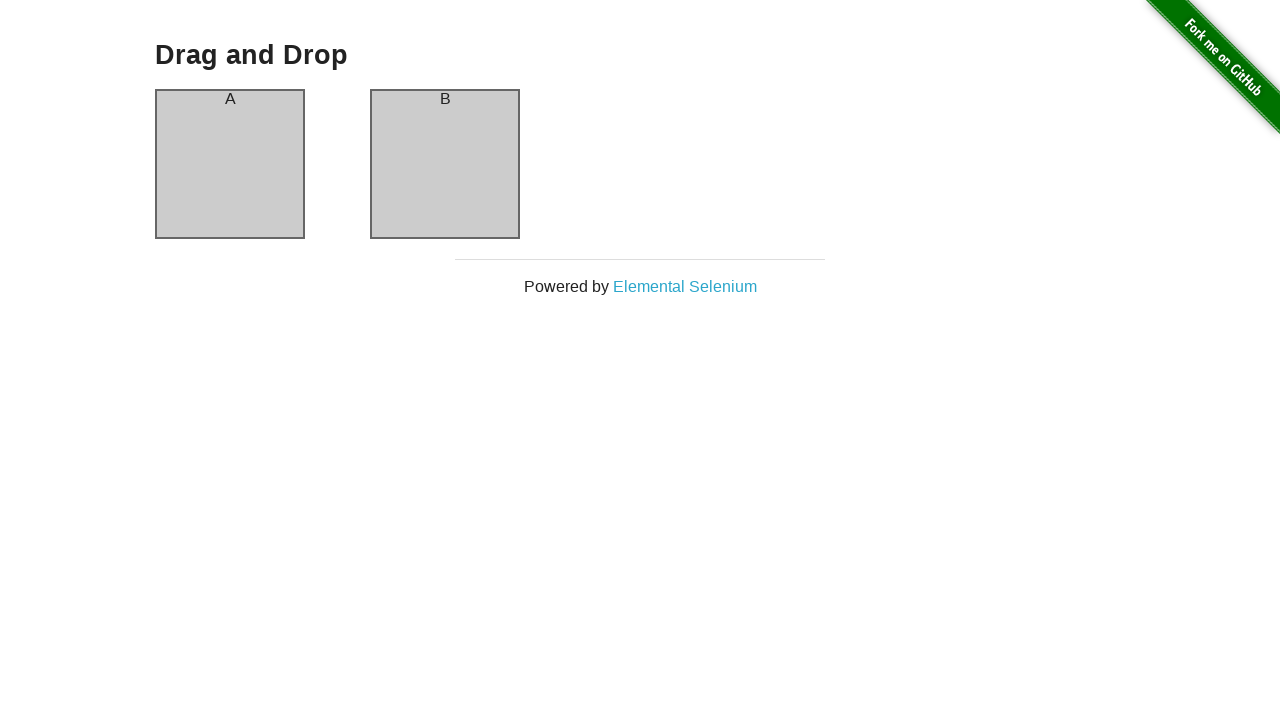

Performed drag and drop of column-a to column-b at (445, 164)
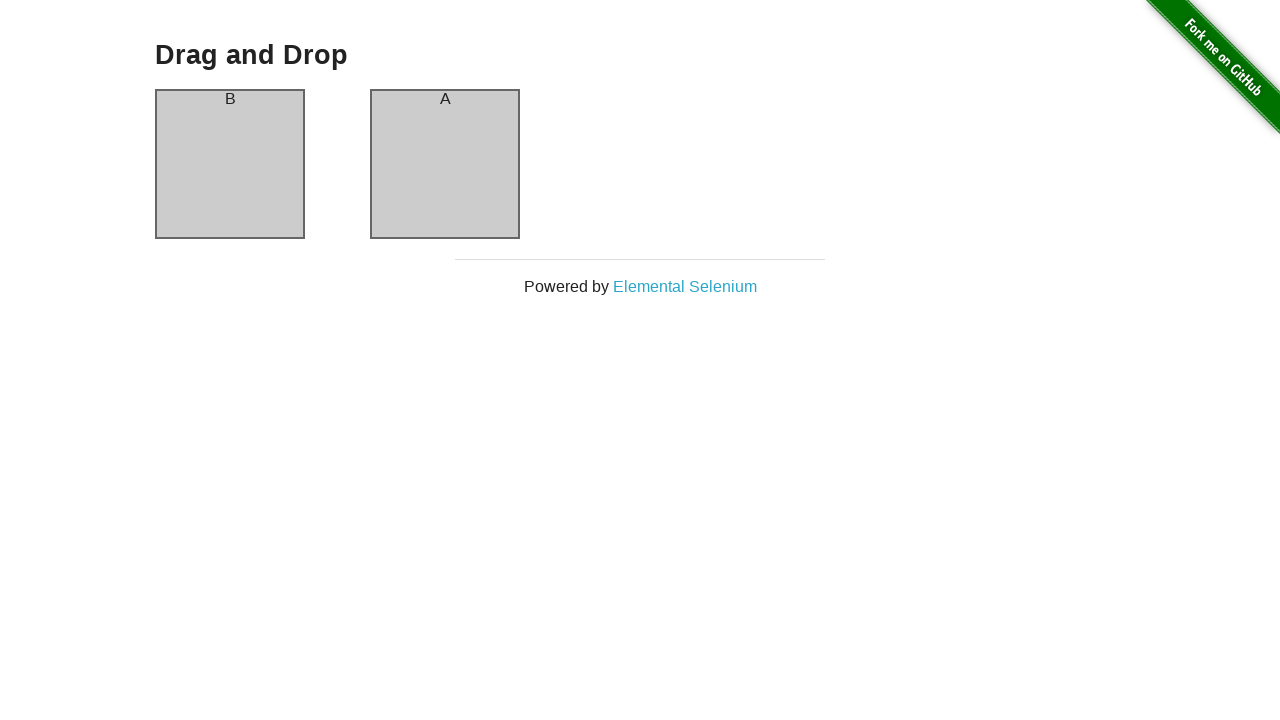

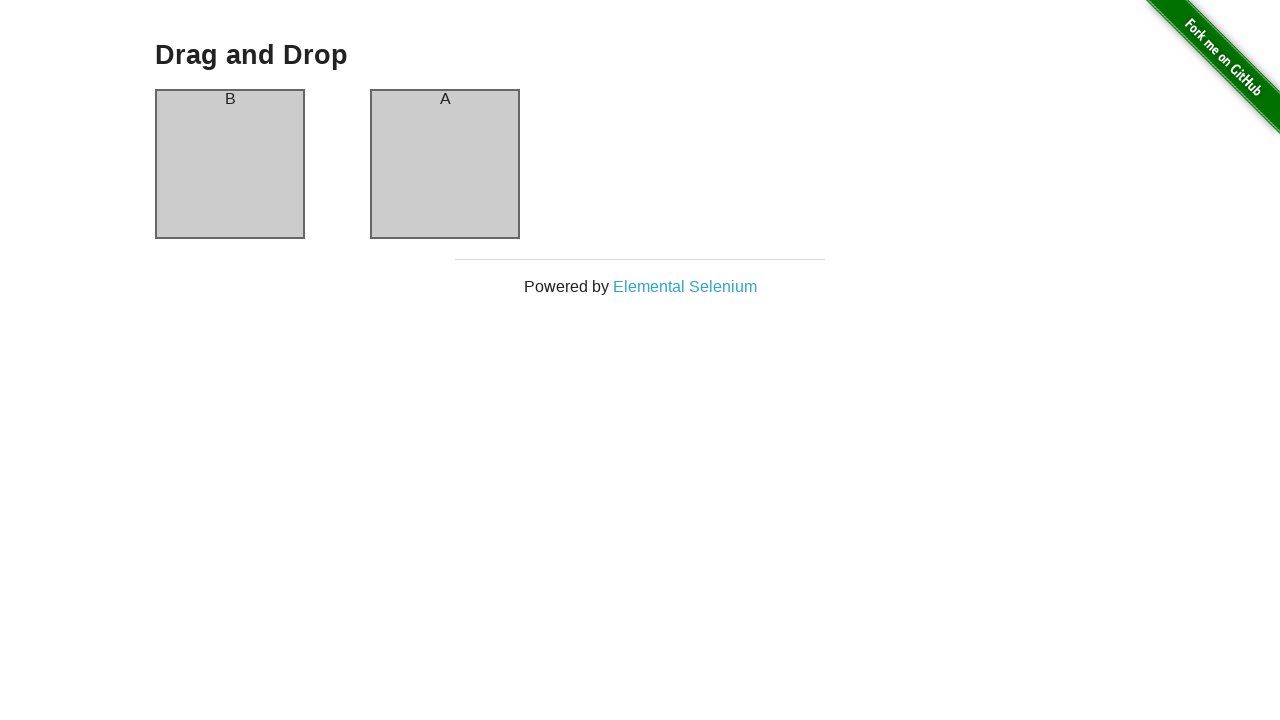